Tests navigation to Browse Languages page and Y submenu, verifying the count of languages starting with Y equals 9

Starting URL: https://www.99-bottles-of-beer.net/

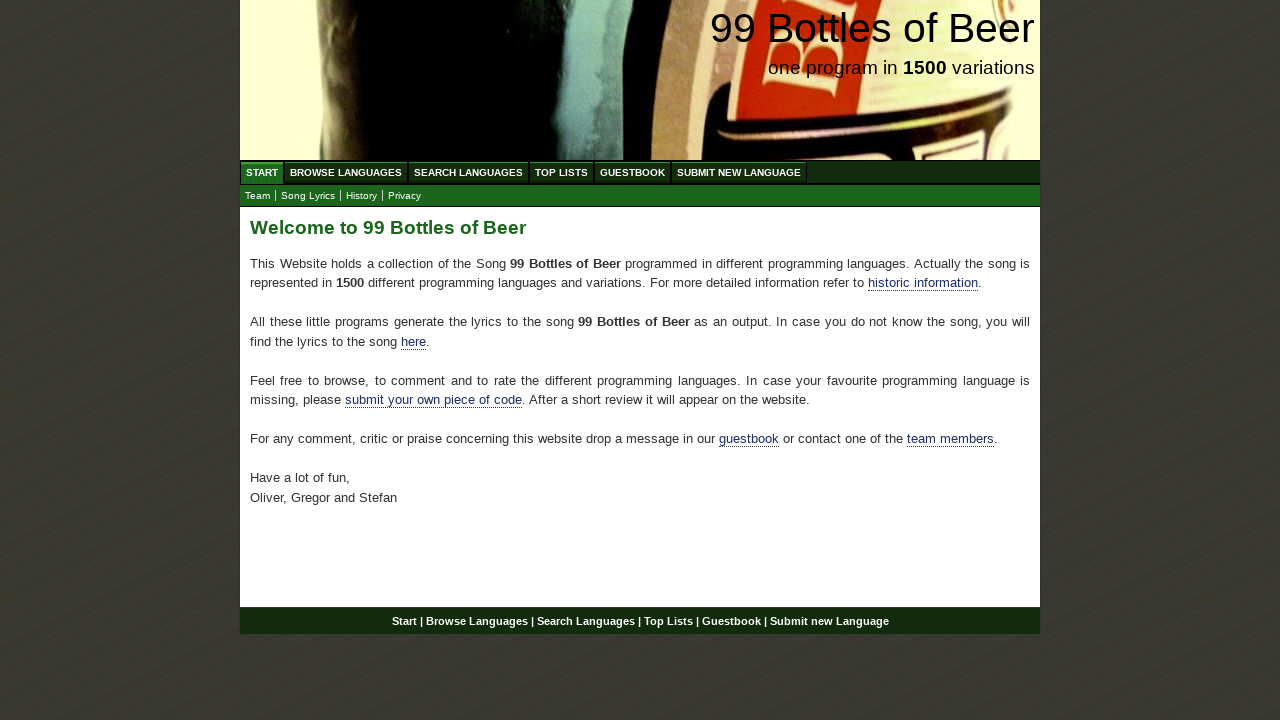

Clicked on Browse Languages menu at (346, 172) on xpath=//ul[@id='menu']//a[text()='Browse Languages']
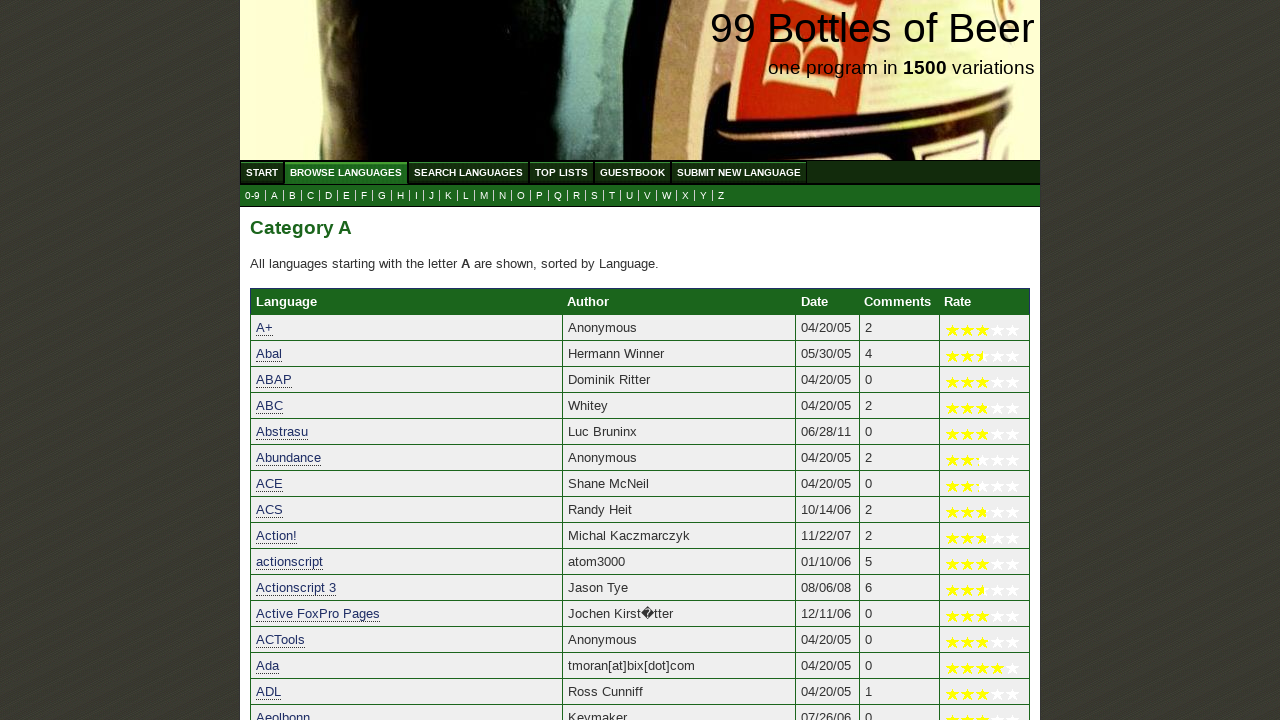

Clicked on Y submenu at (704, 196) on xpath=//ul[@id='submenu']//a[text()='Y']
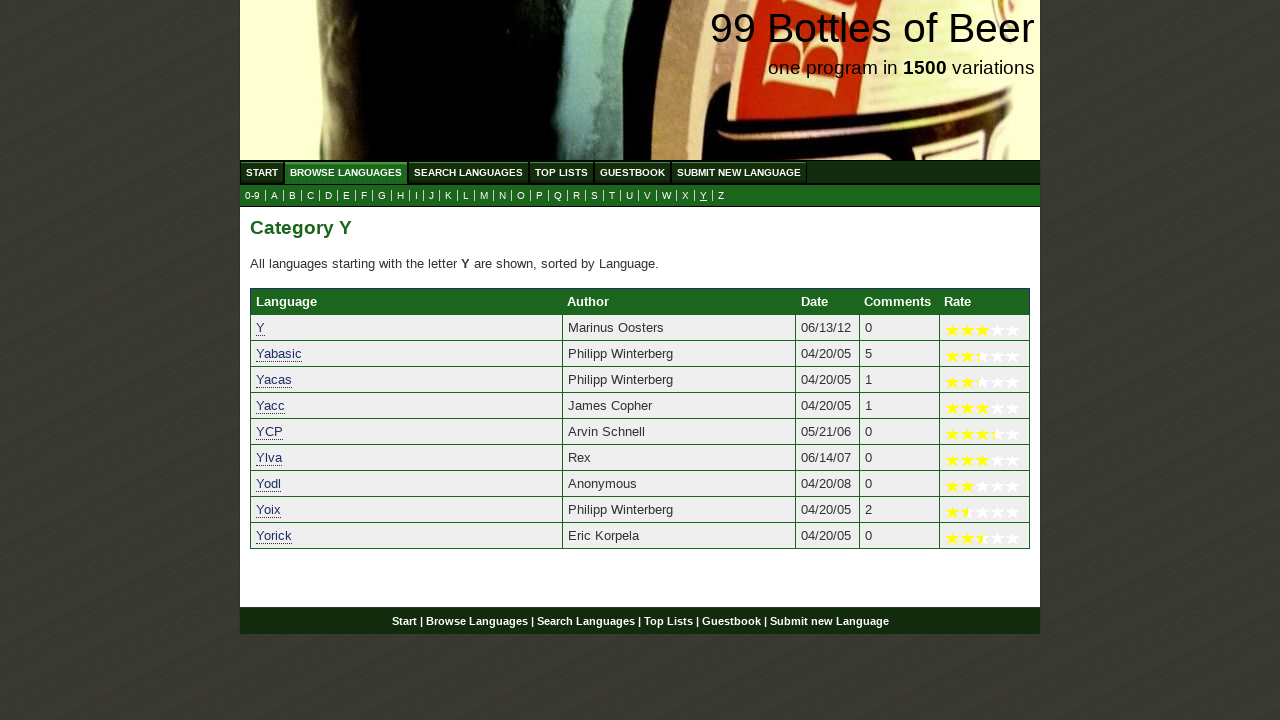

Y languages list loaded successfully
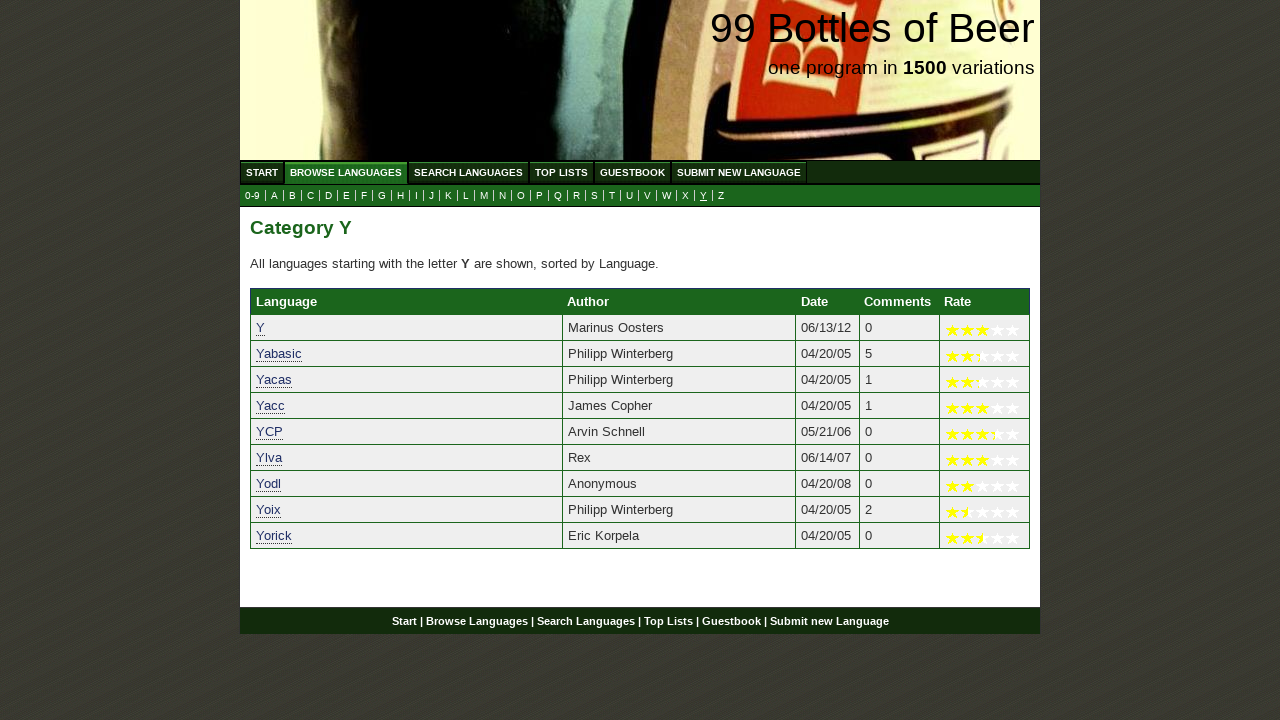

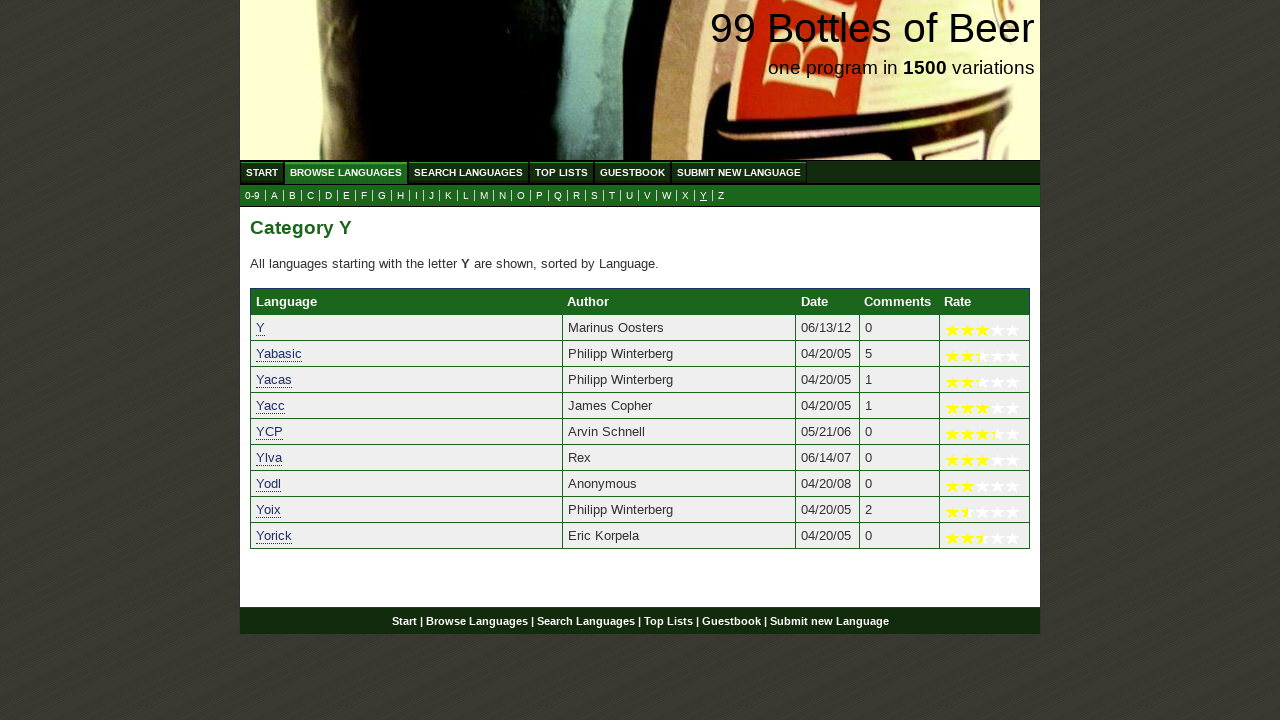